Tests signup form validation by attempting to register with an invalid email format (missing domain extension)

Starting URL: https://selenium-blog.herokuapp.com

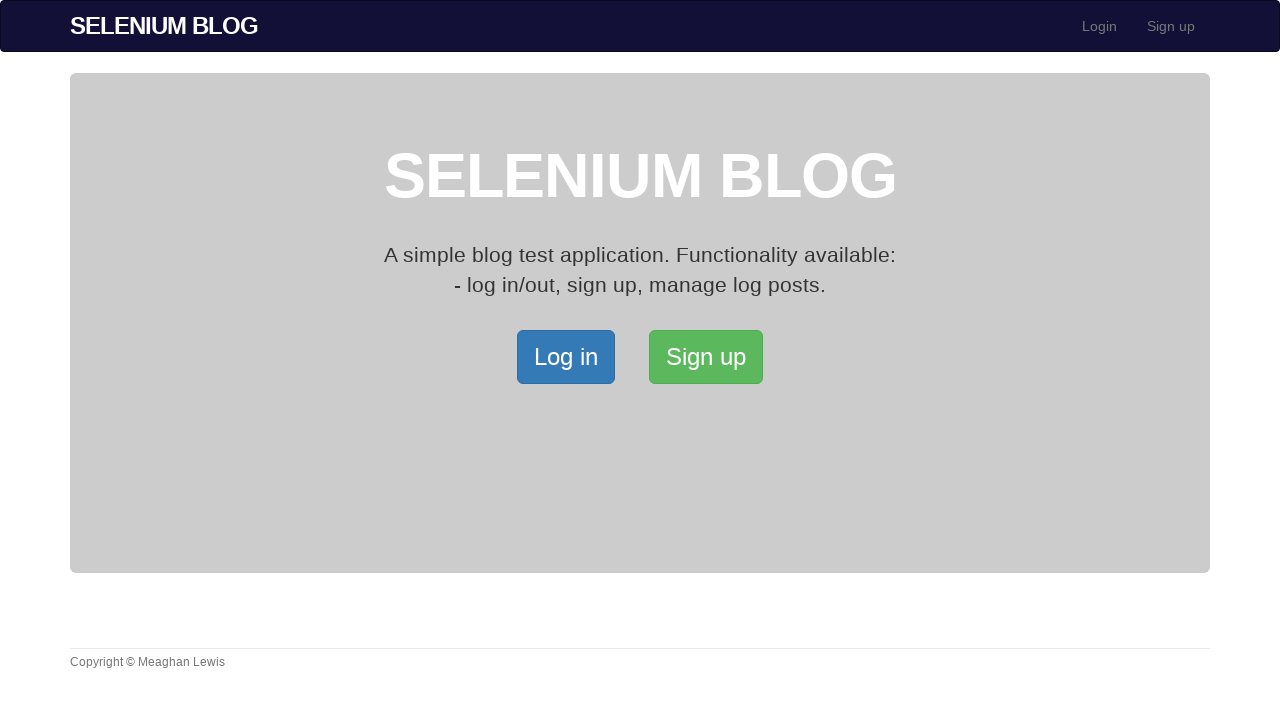

Clicked signup button to open signup page at (1171, 26) on xpath=//*[@id='bs-example-navbar-collapse-1']/ul/li[2]/a
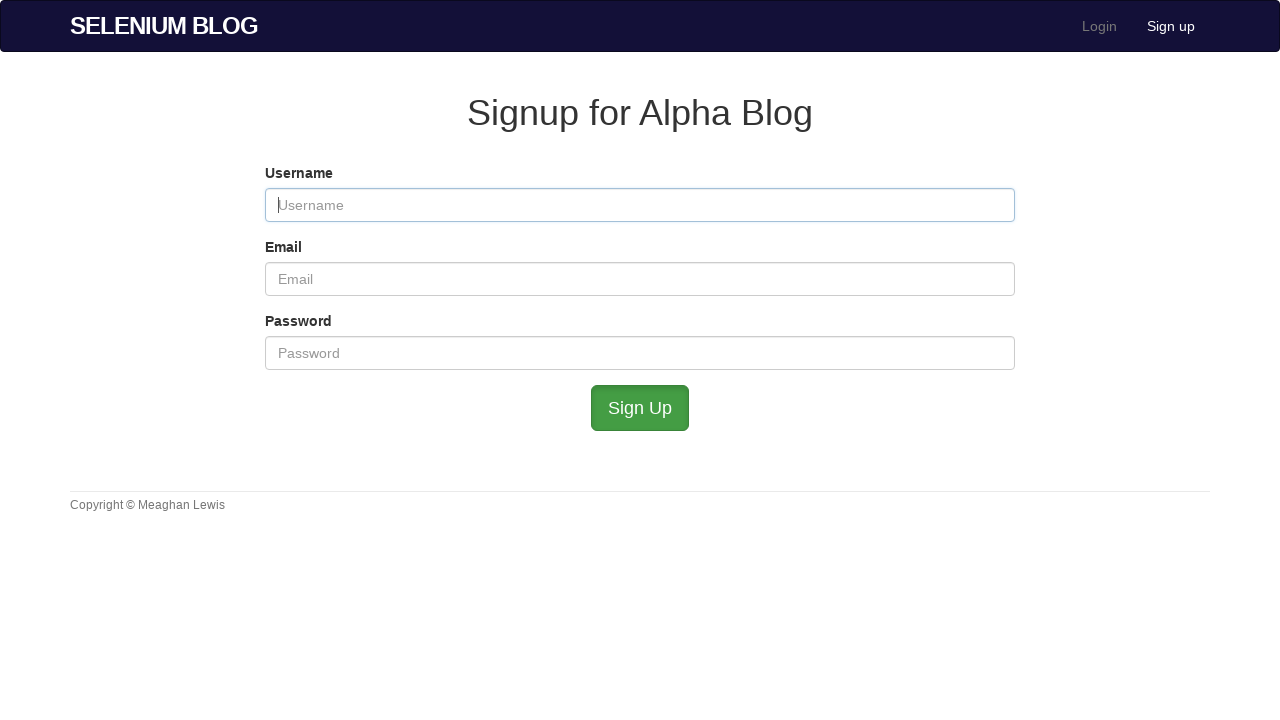

Signup page loaded and username field is visible
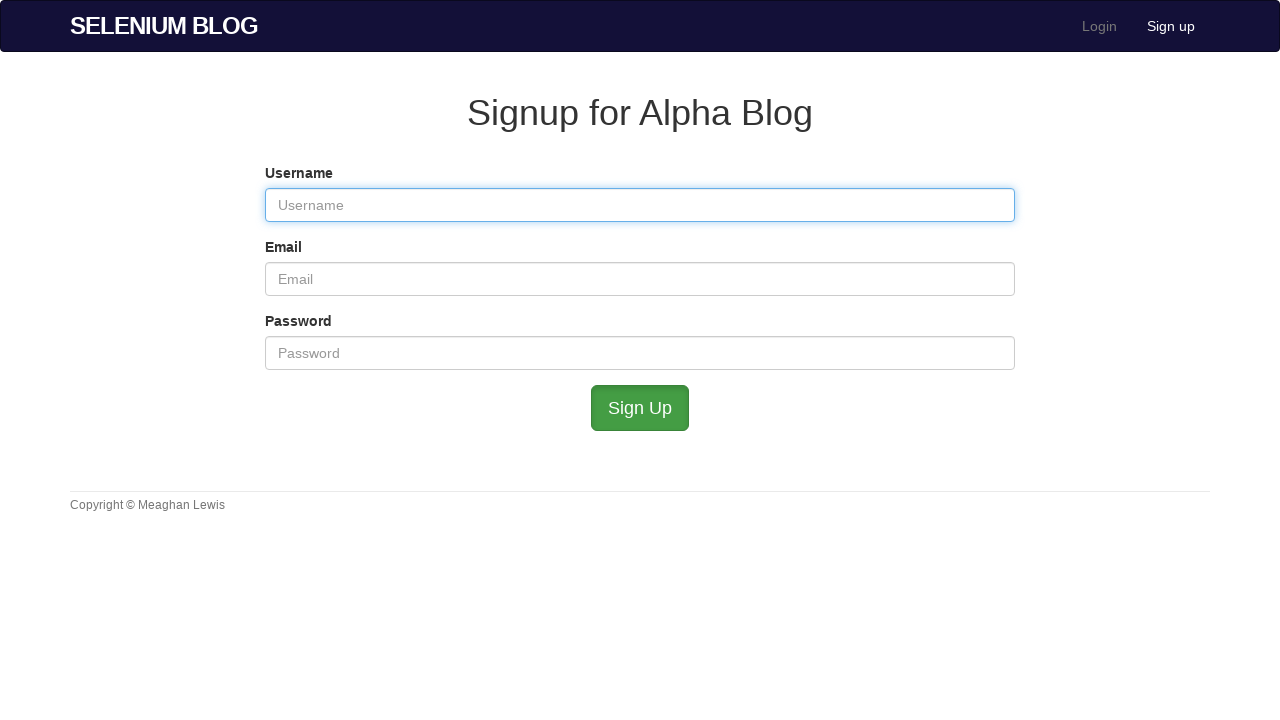

Entered valid username 'validuser92' on #user_username
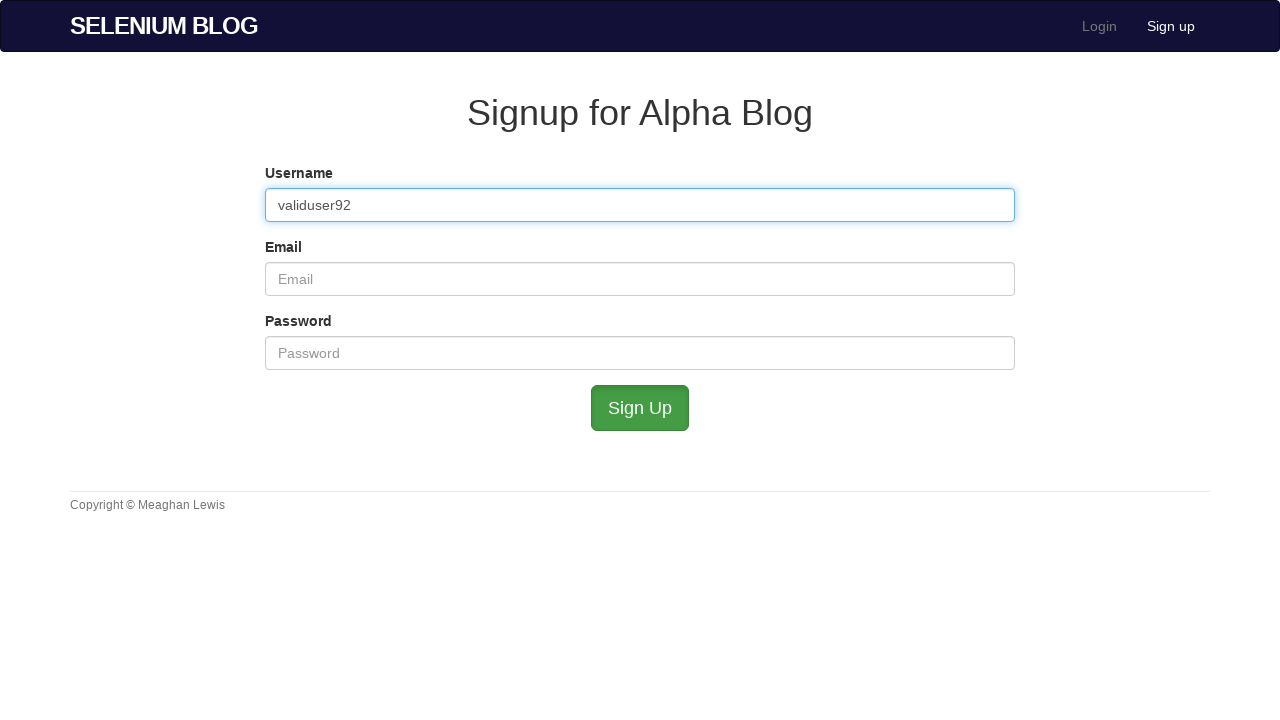

Entered invalid email 'invalidemail@mailinator' (missing domain extension) on #user_email
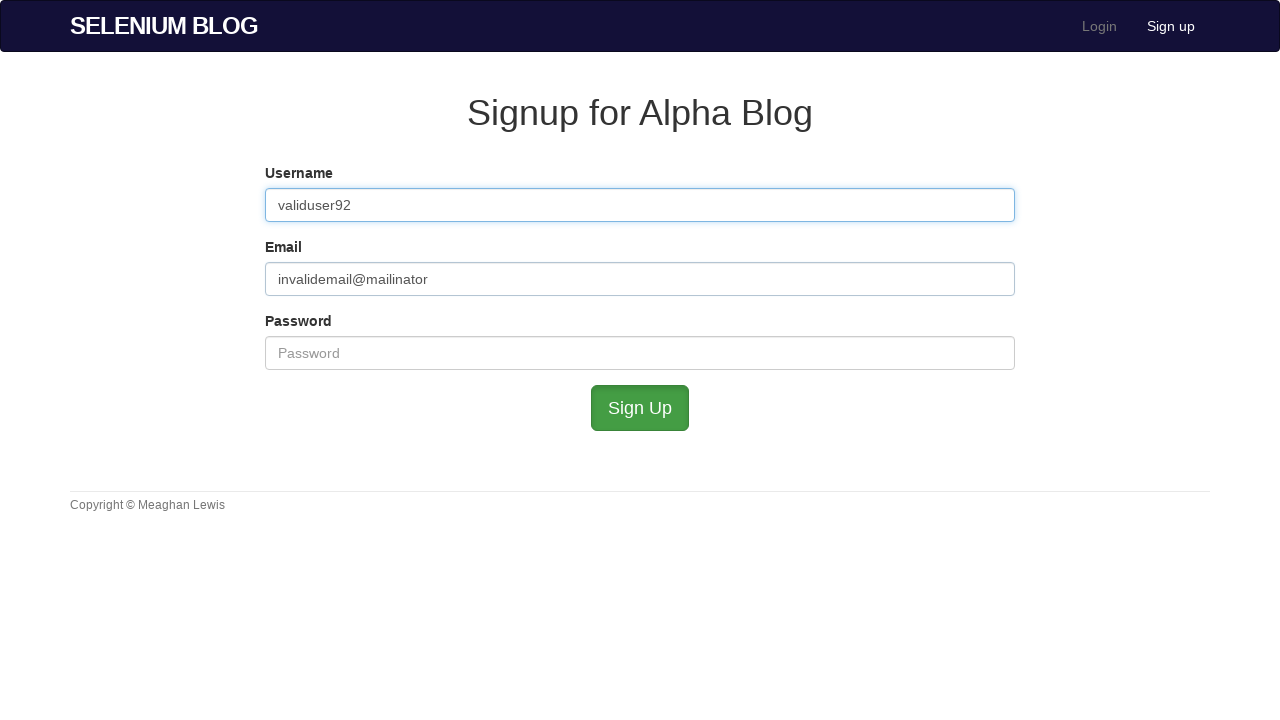

Entered password 'testpass456' on #user_password
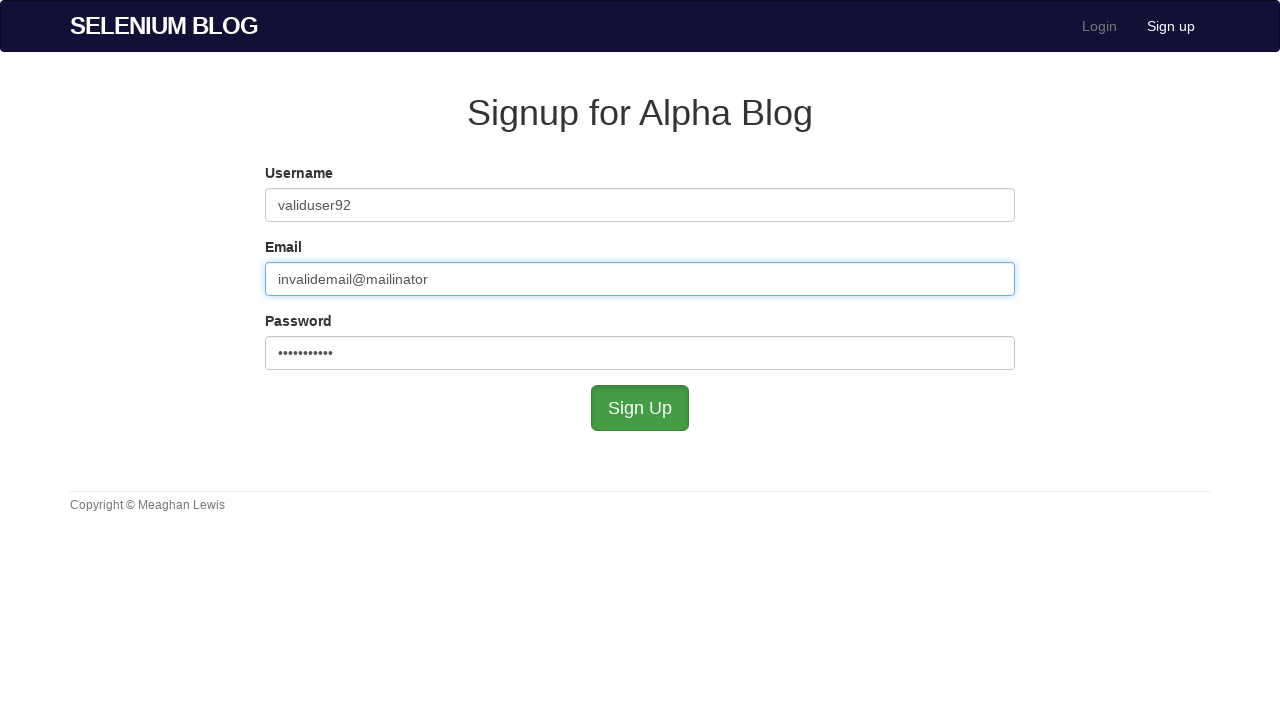

Clicked signup button to submit form with invalid email at (640, 408) on #submit
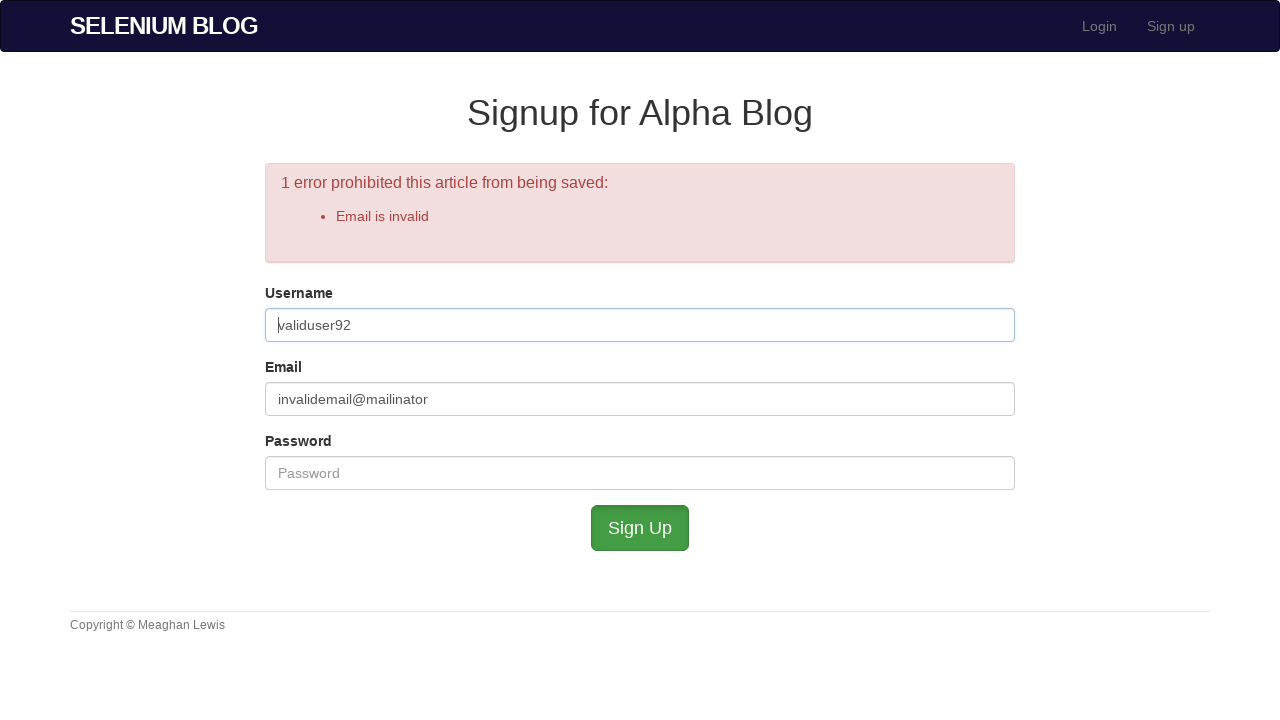

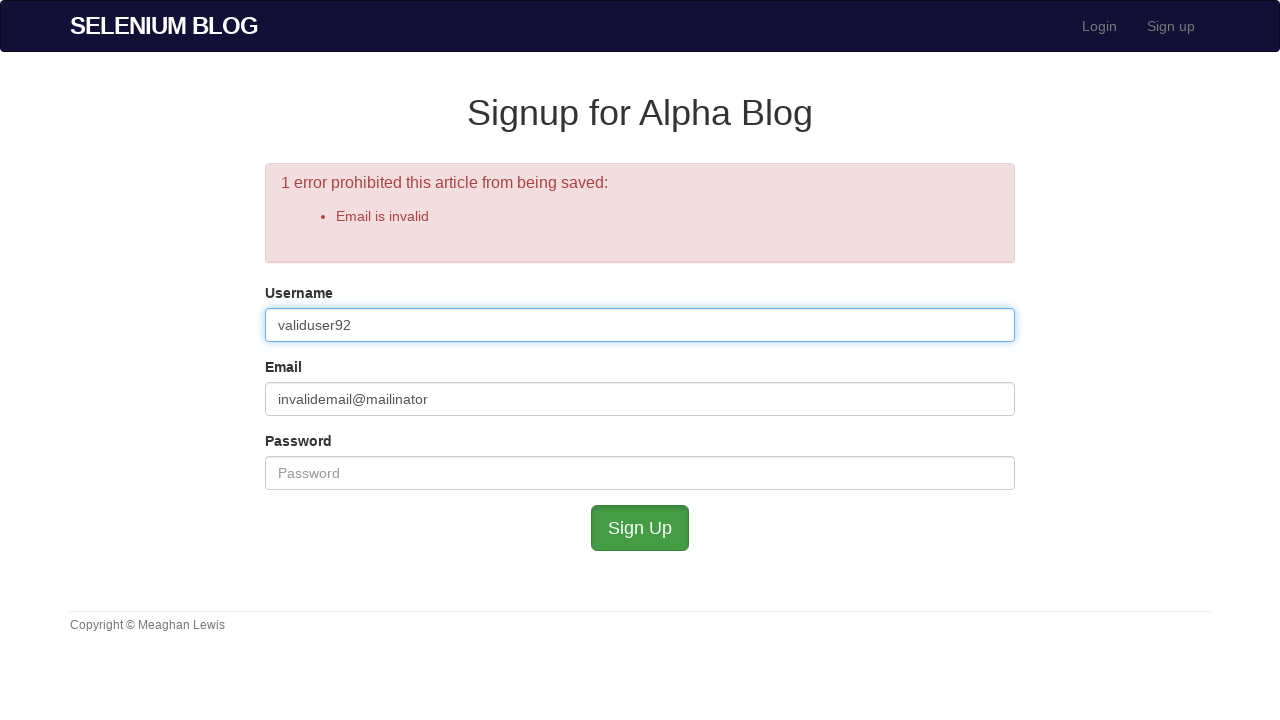